Tests drag and drop functionality on the jQuery UI droppable demo page by dragging an element and dropping it onto a target area within an iframe

Starting URL: https://jqueryui.com/droppable/

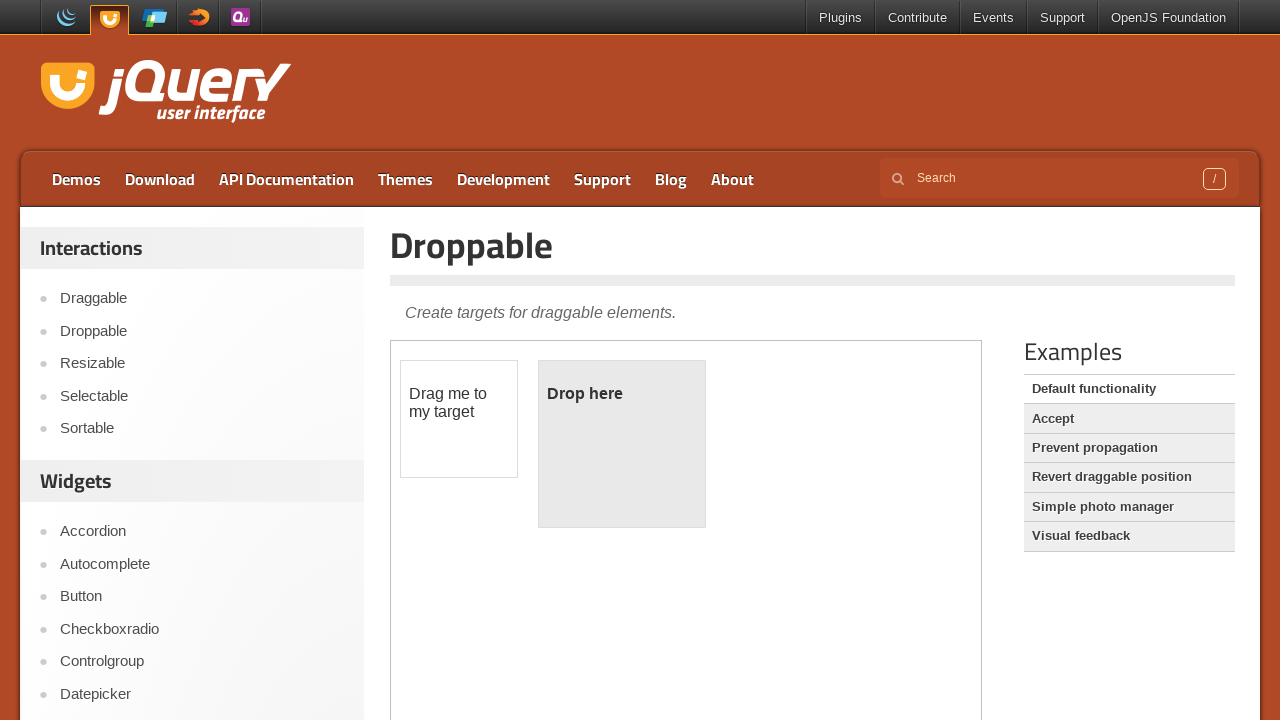

Located the demo iframe on the jQuery UI droppable page
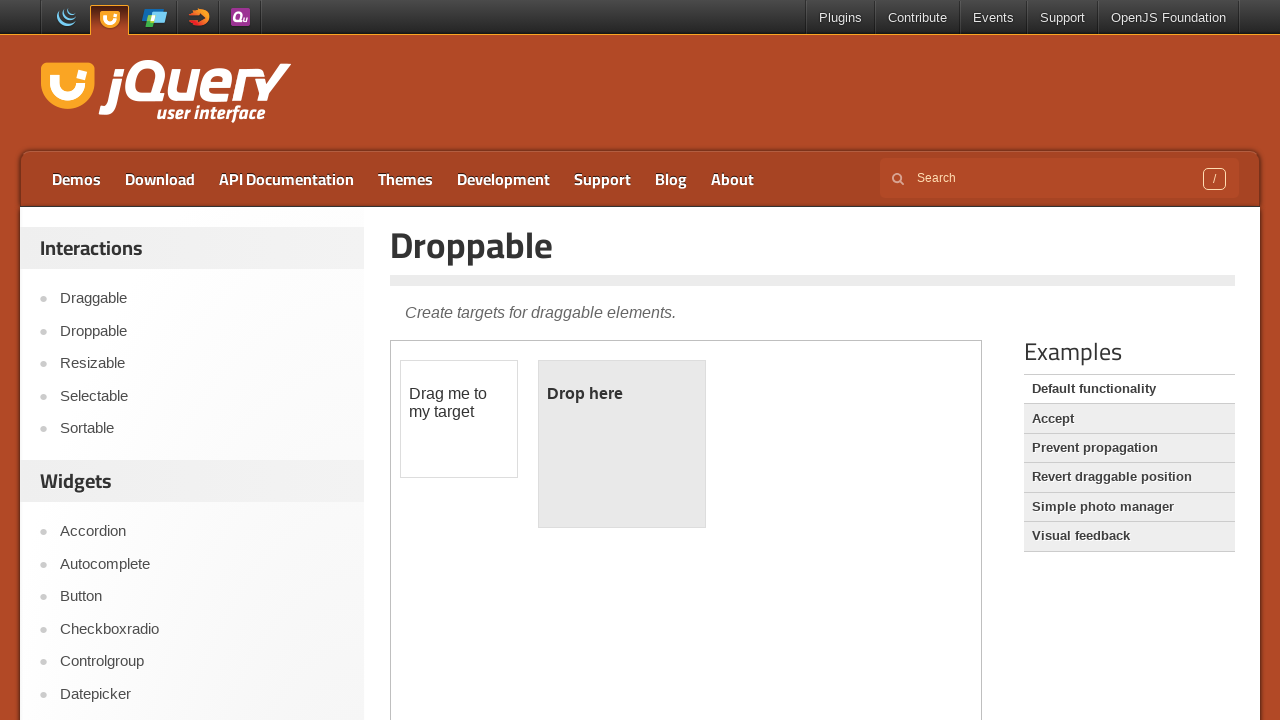

Located the draggable element within the iframe
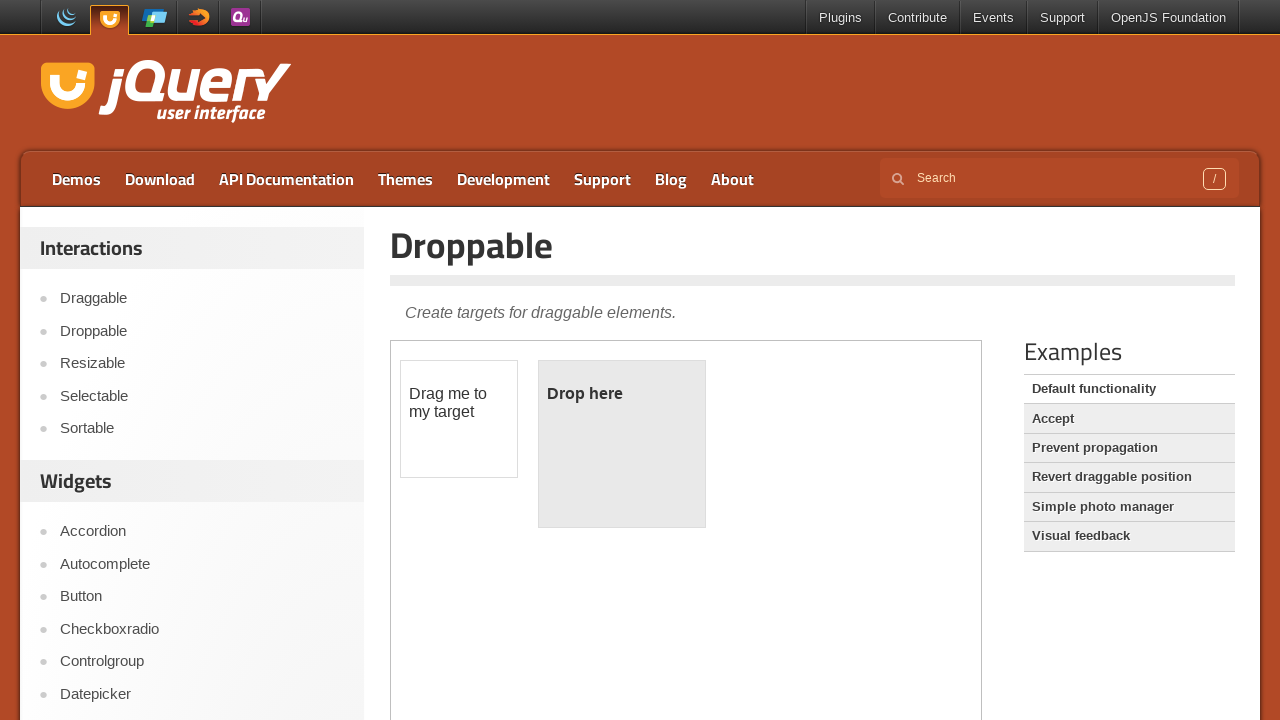

Located the droppable target element within the iframe
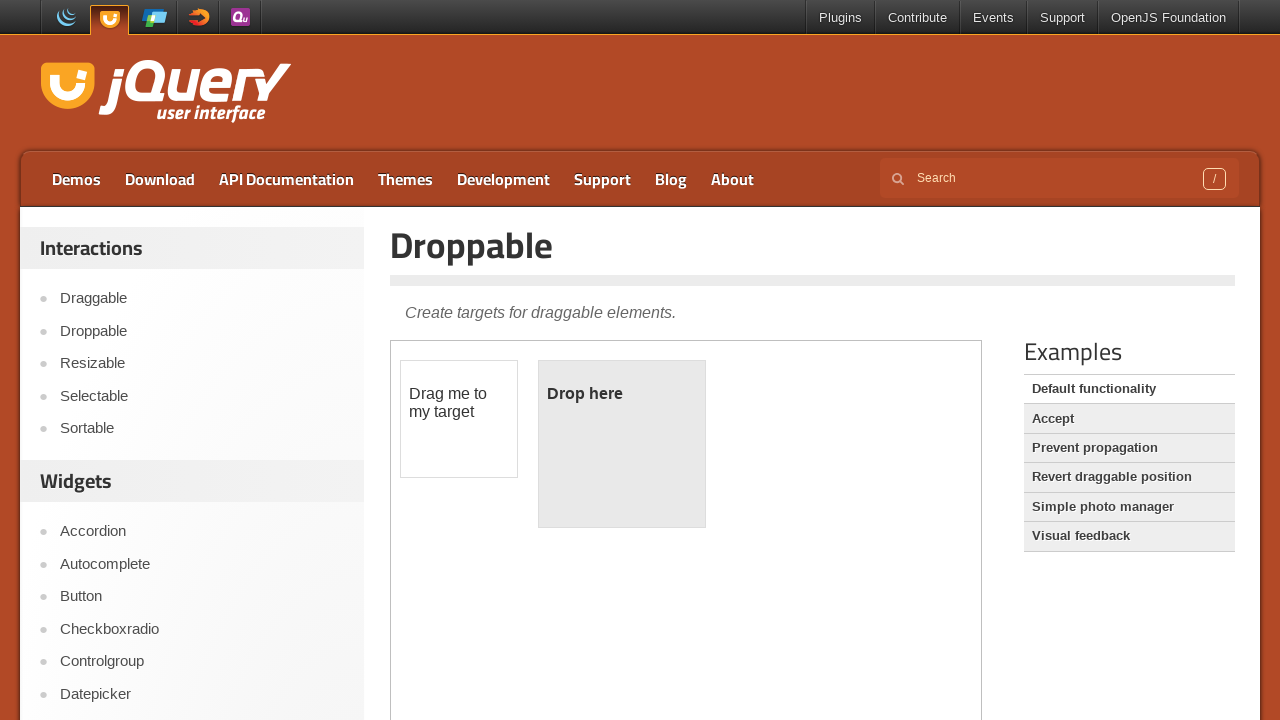

Dragged the draggable element and dropped it onto the droppable target area at (622, 444)
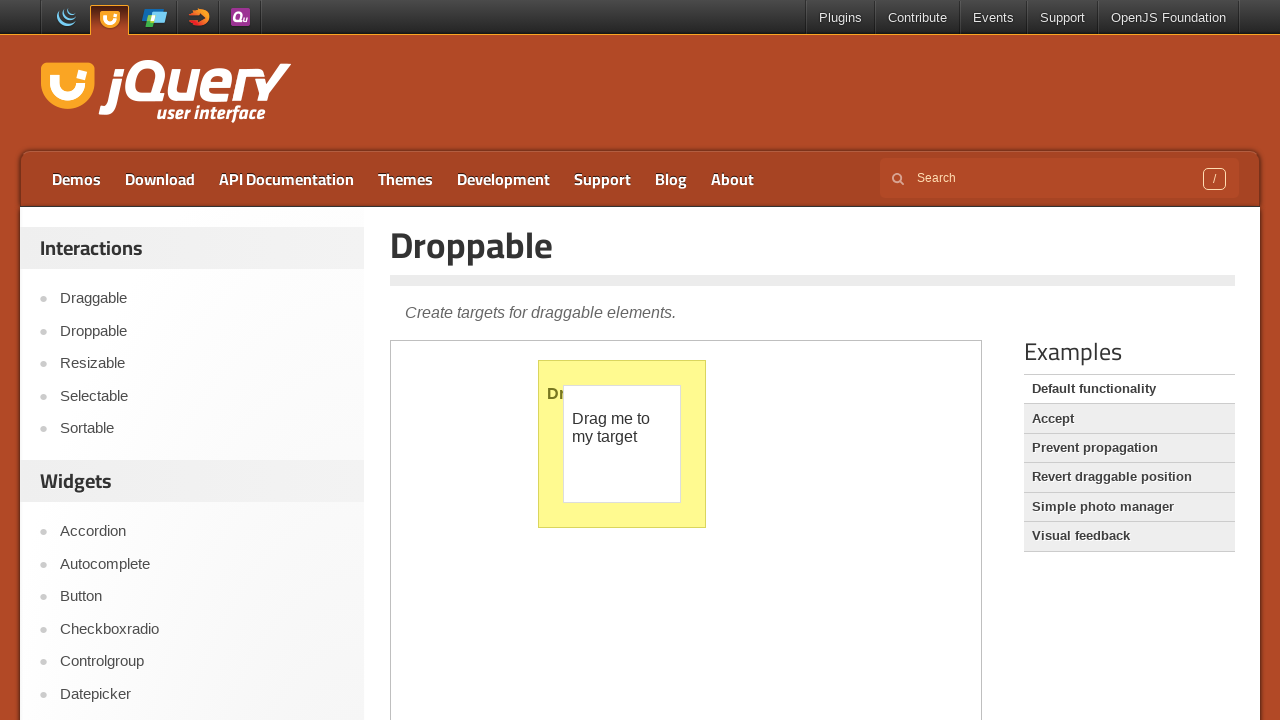

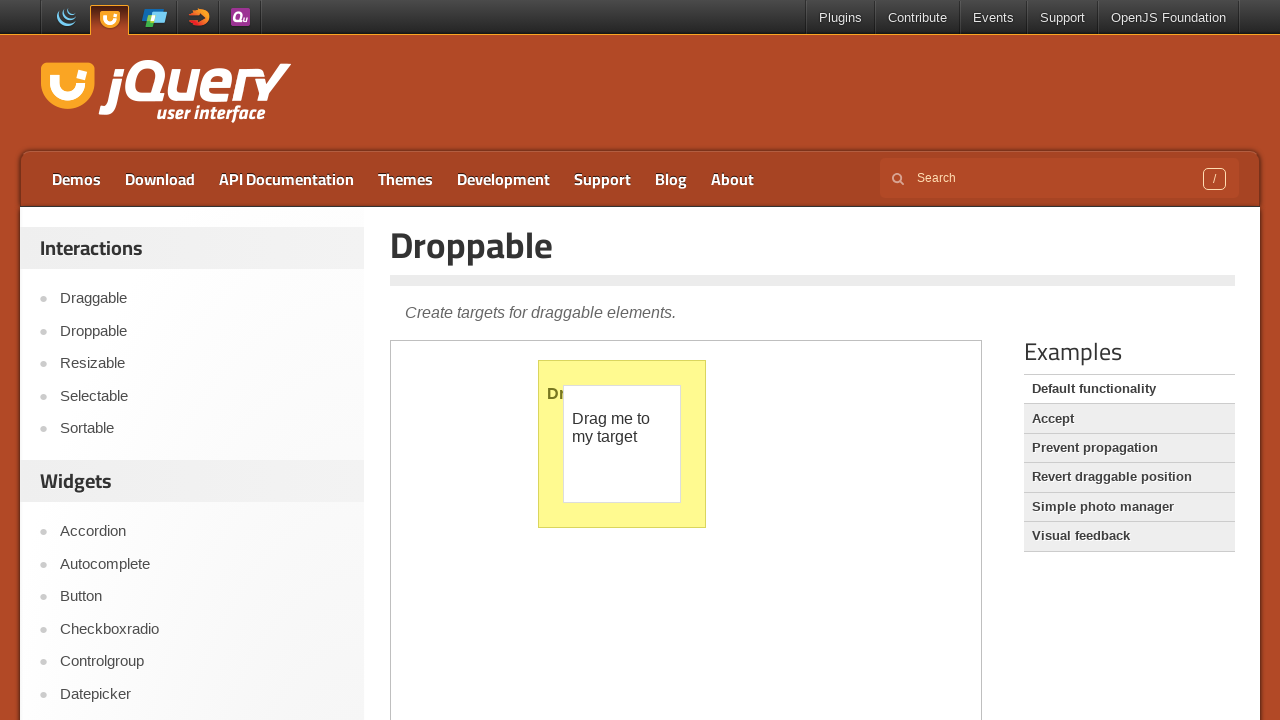